Navigates to a waiting area page for a telemedicine/clinic application and maximizes the window

Starting URL: https://clinytics.hlthclub.in/new_demo_account/waiting-area/8b0b795615116

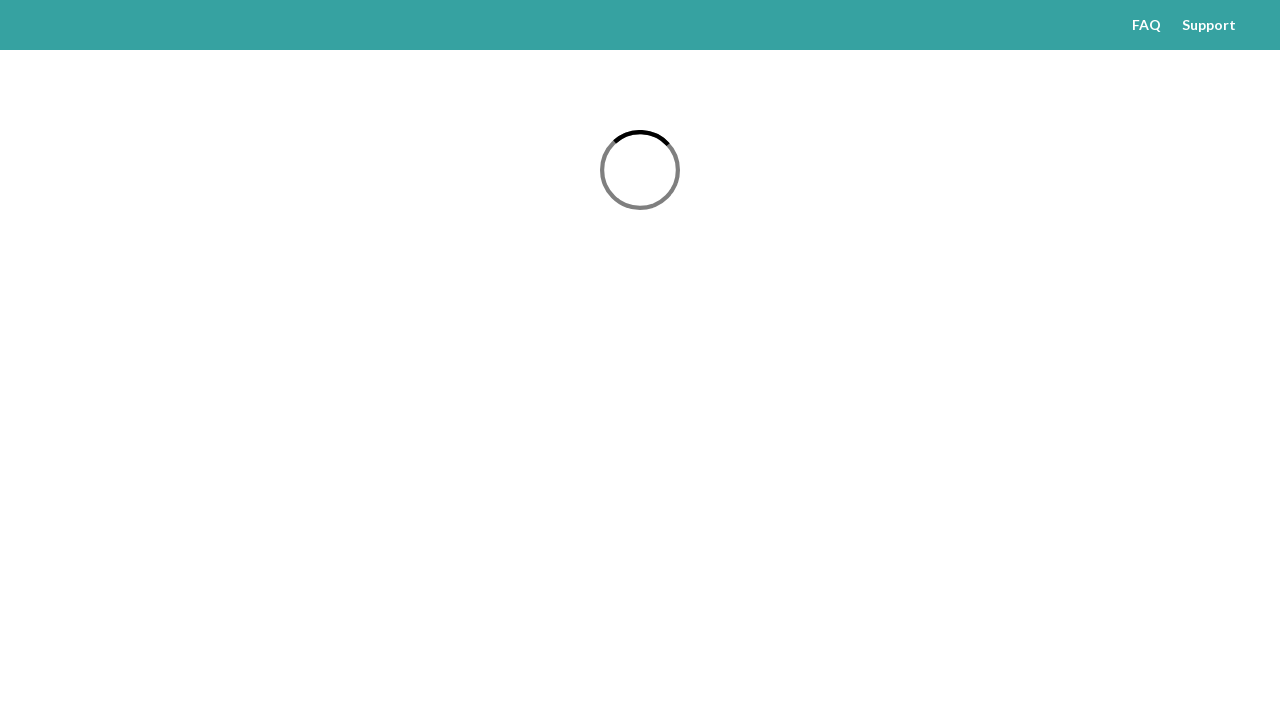

Waited for page to load (networkidle state reached)
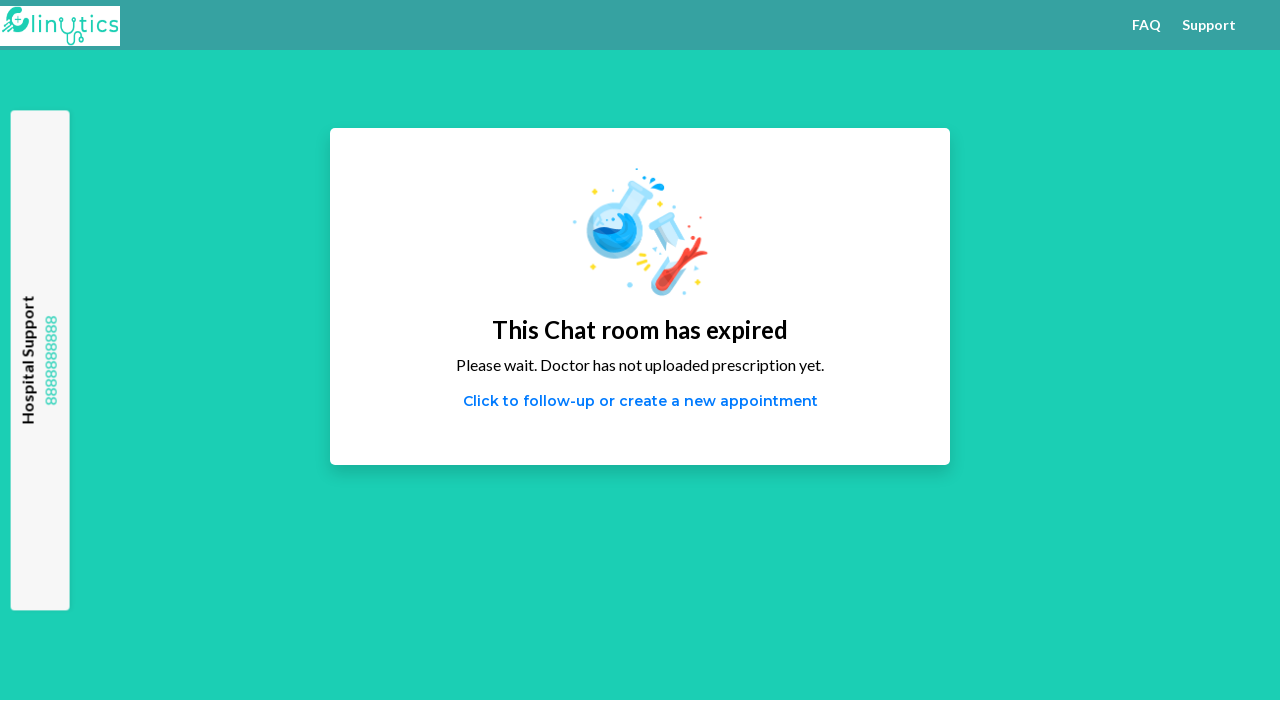

Maximized browser window
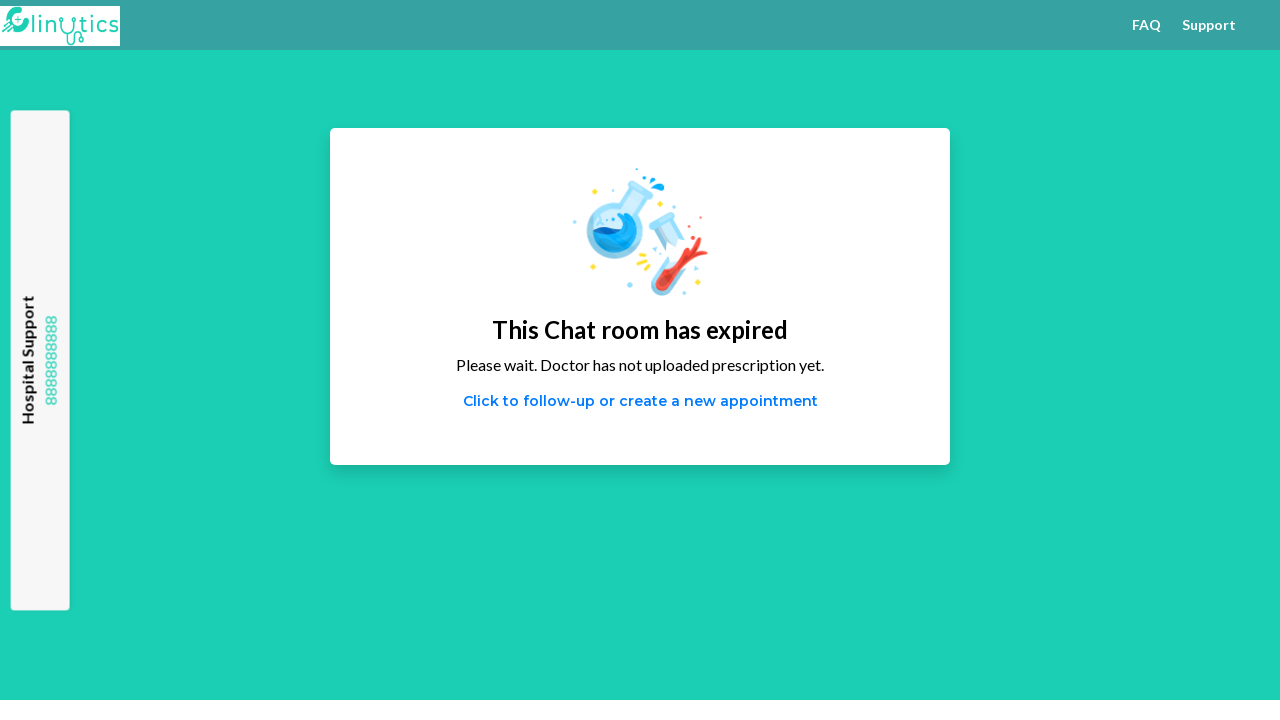

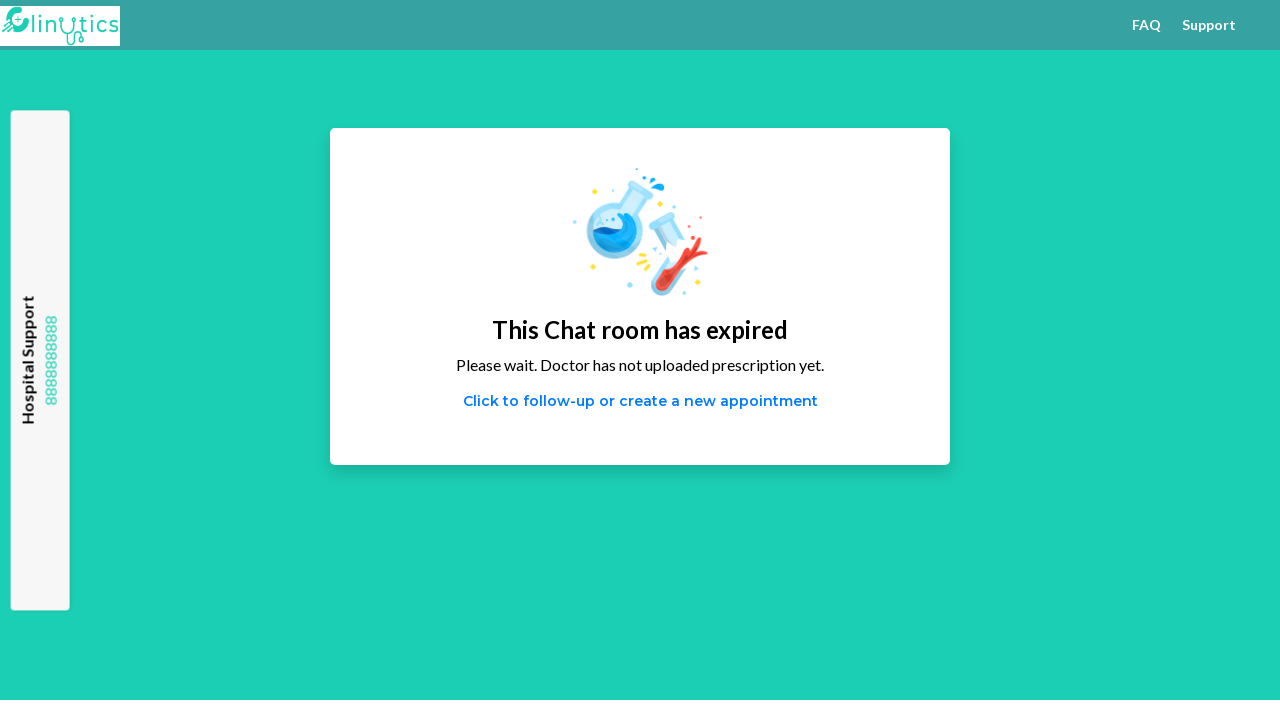